Navigates to business for sale category and clicks on the last business listing

Starting URL: https://www.yad2.co.il/

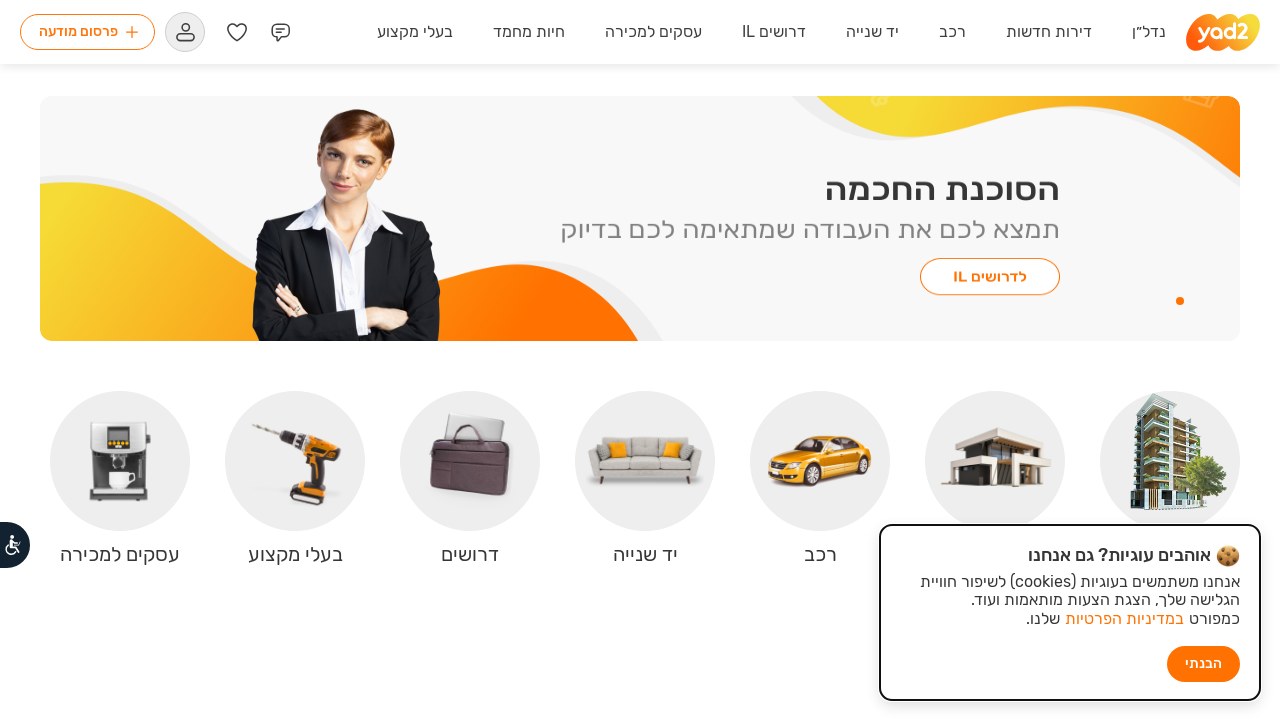

Clicked on 'Business for sale' link at (654, 32) on text=עסקים למכירה
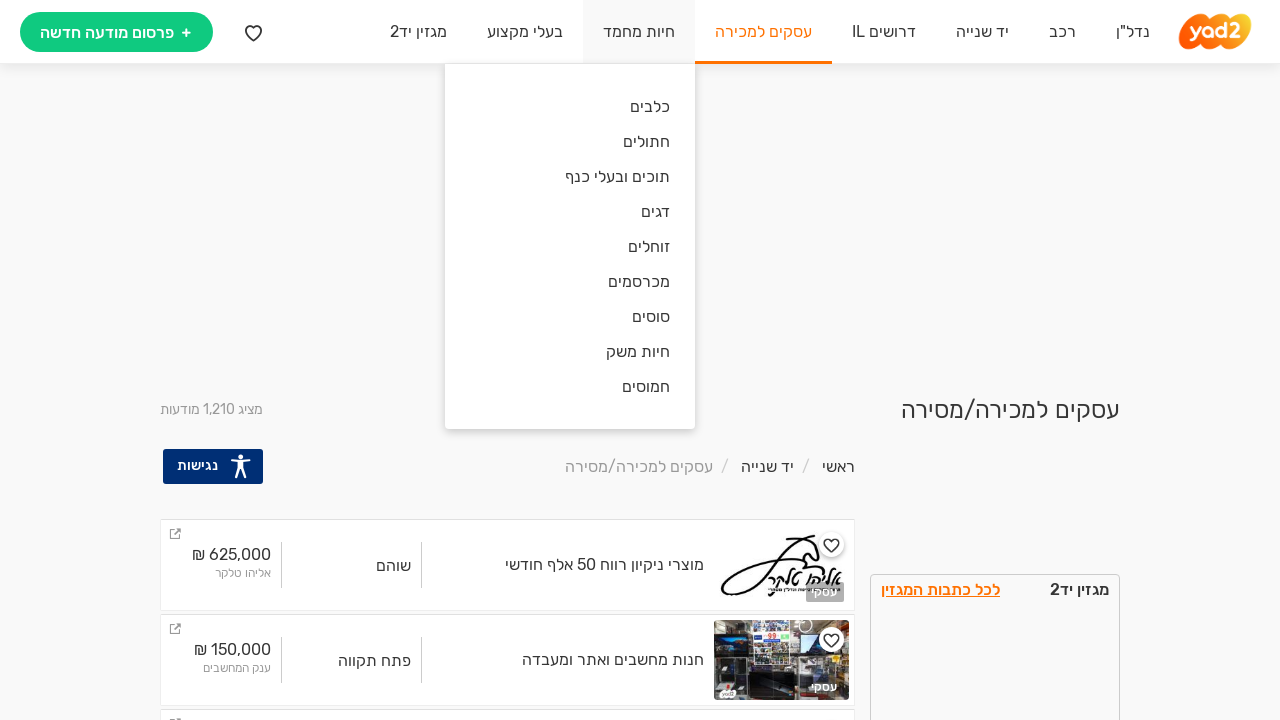

Waited 3 seconds for business listings to load
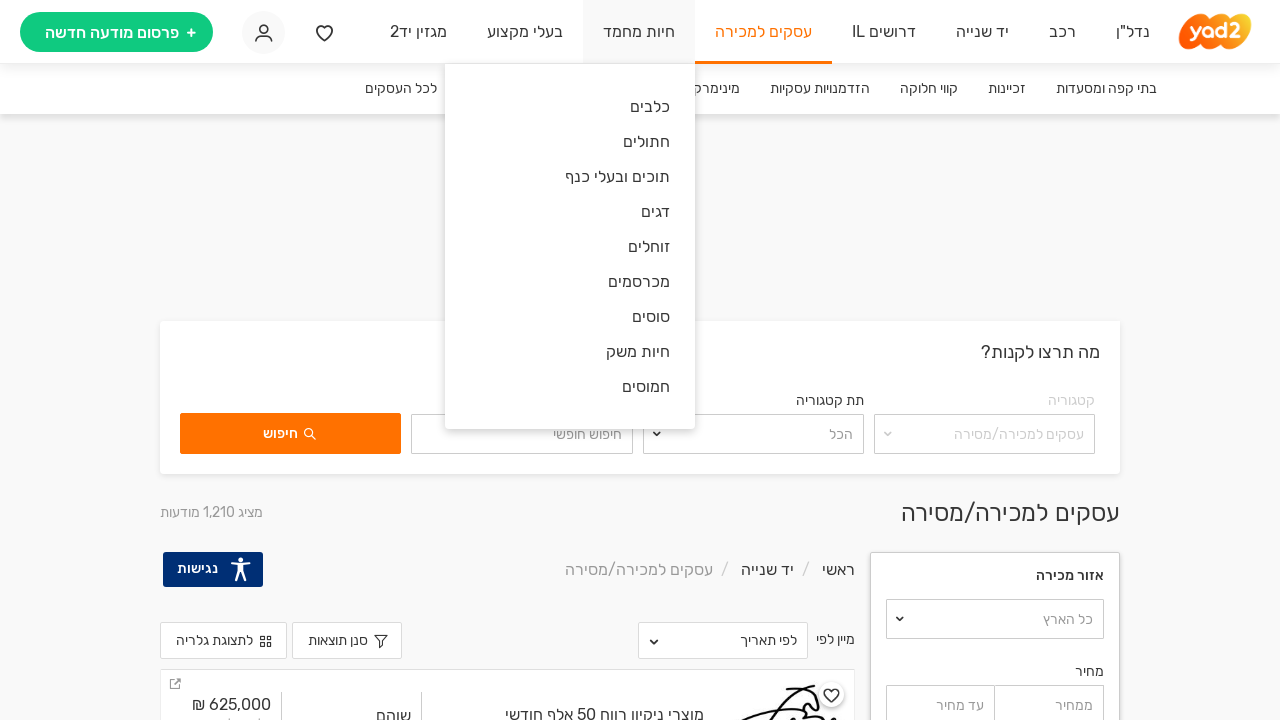

Located the last business listing element
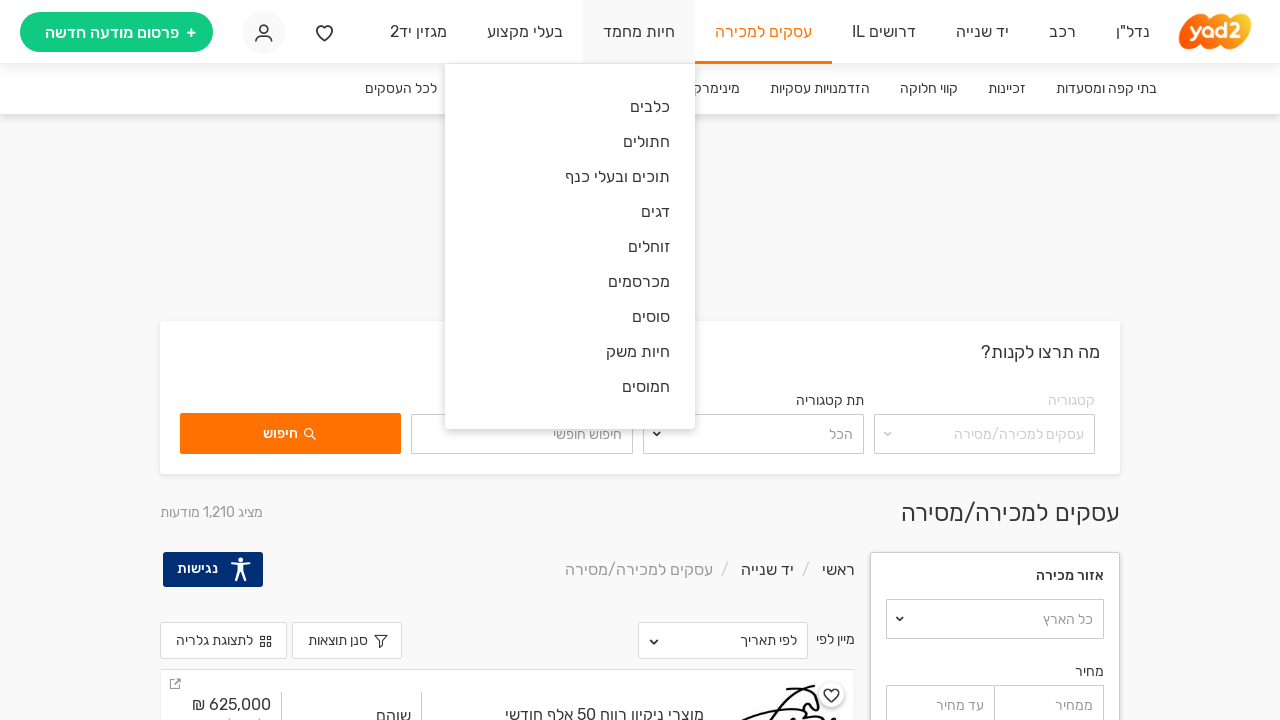

Scrolled to the last business listing if needed
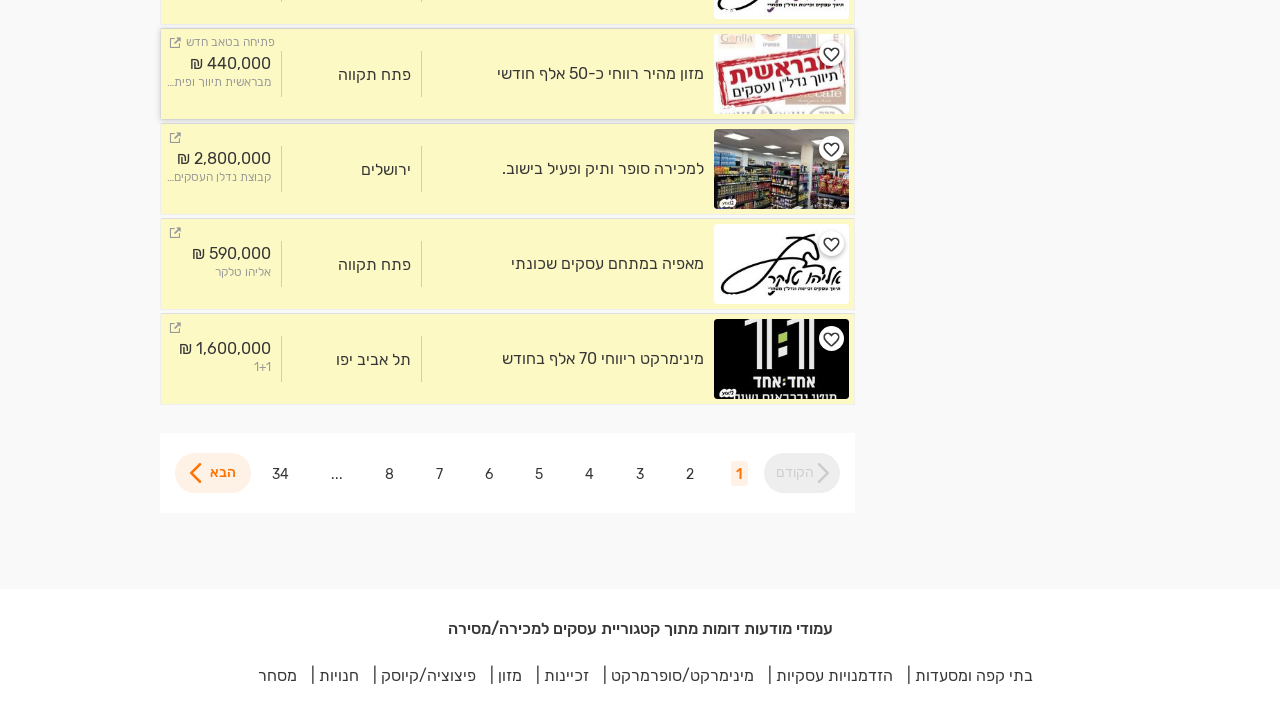

Clicked on the last business listing at (508, 360) on xpath=//*[@id="__layout"]/div/main/div/div[4]/div[5]/div[2]/div[3]/div[last()]
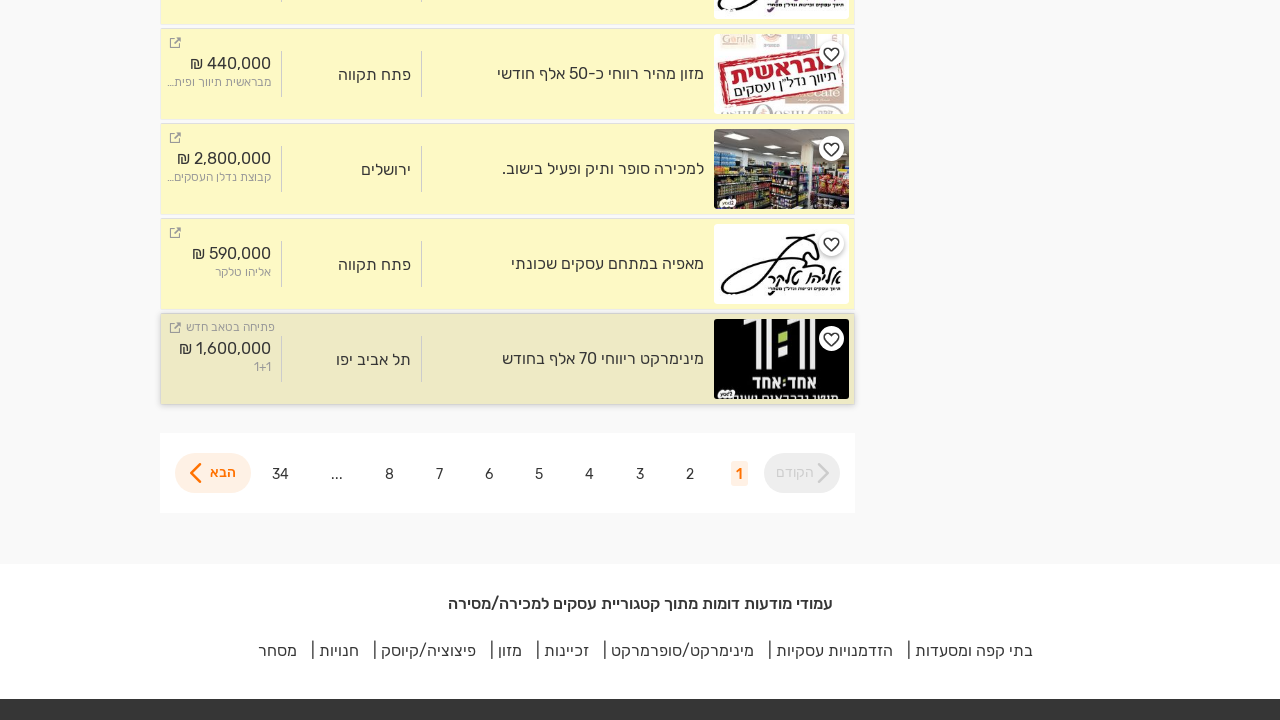

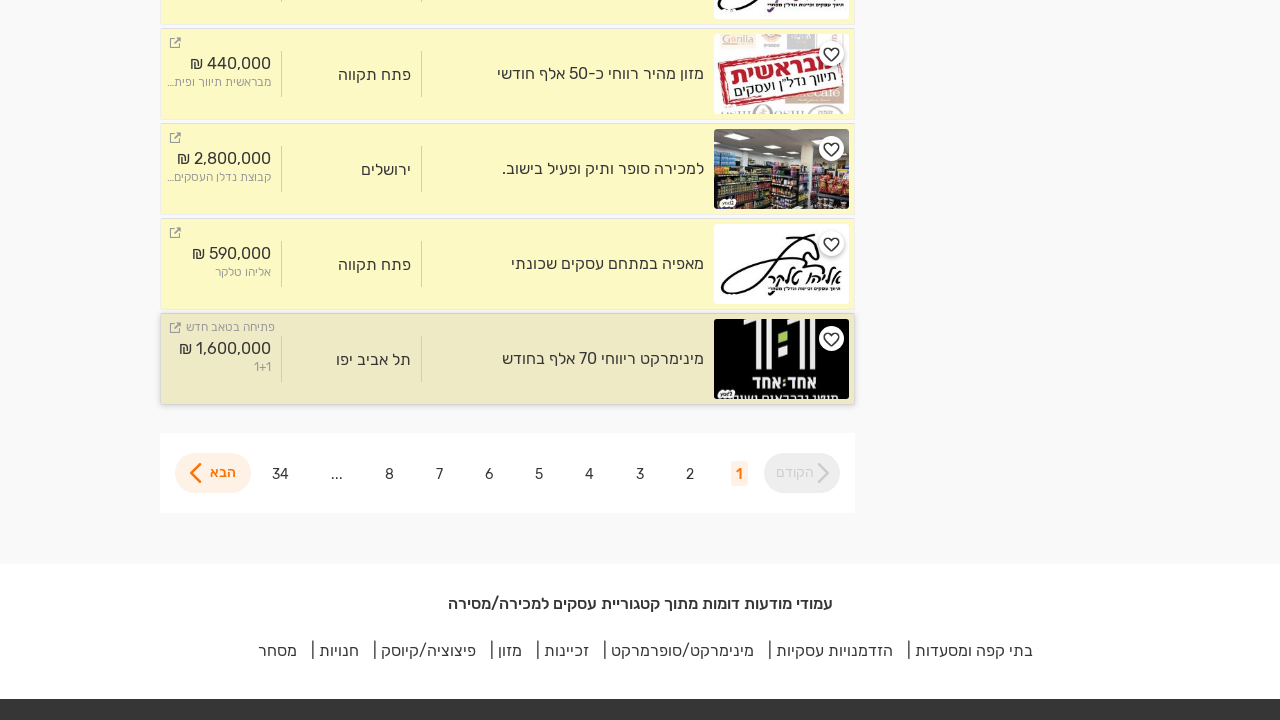